Tests scrolling functionality by scrolling to an iframe element that is initially out of view and verifying it becomes visible in the viewport.

Starting URL: https://www.selenium.dev/selenium/web/scrolling_tests/frame_with_nested_scrolling_frame_out_of_view.html

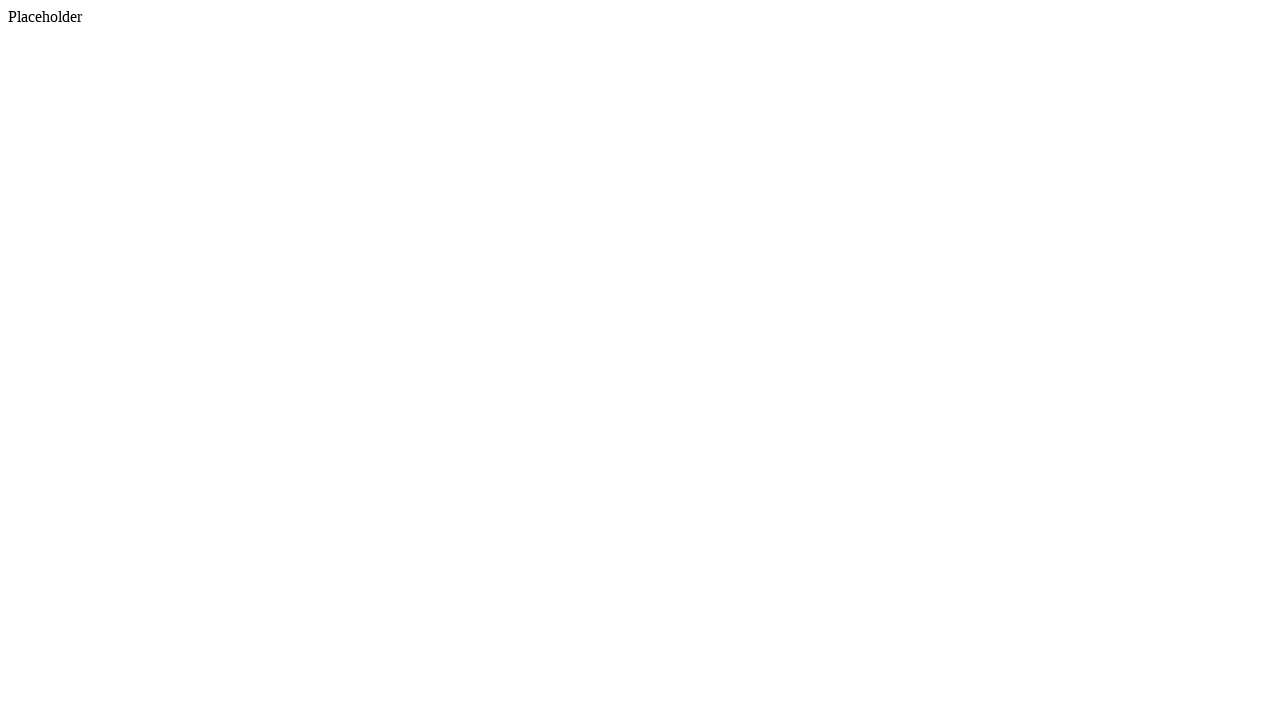

Located iframe element on the page
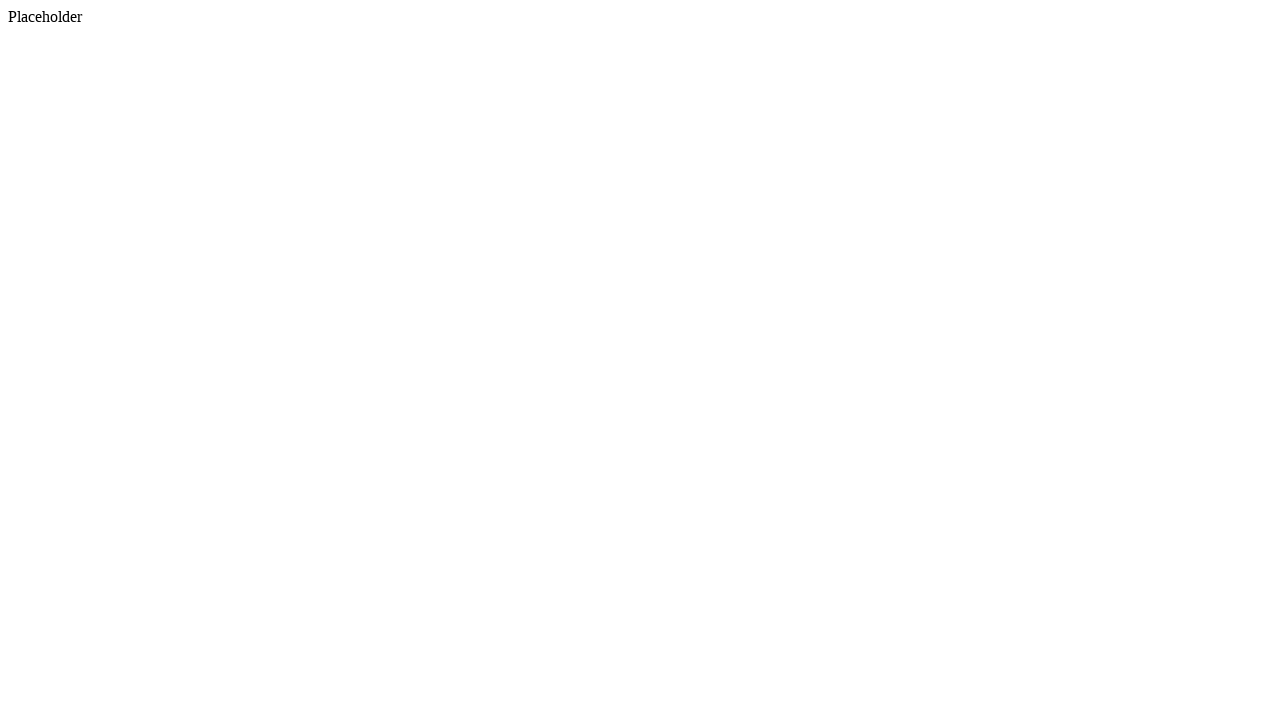

Scrolled iframe into view
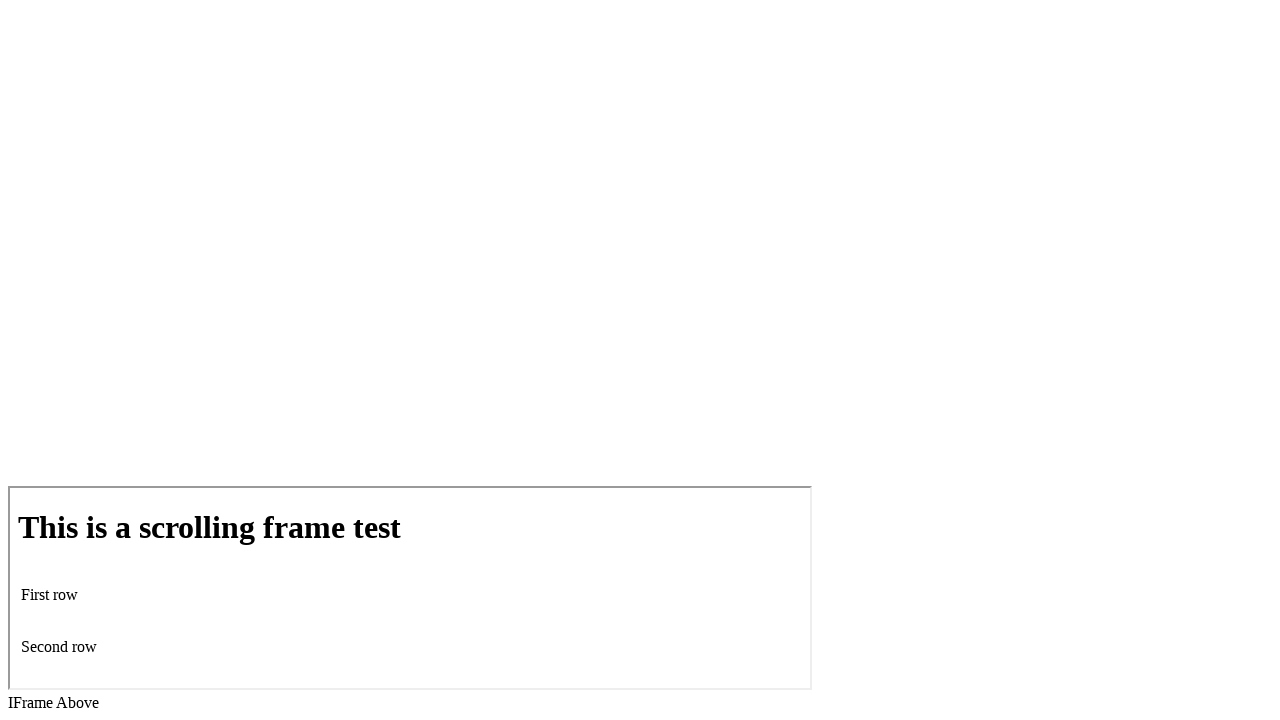

Waited for iframe to be in visible state
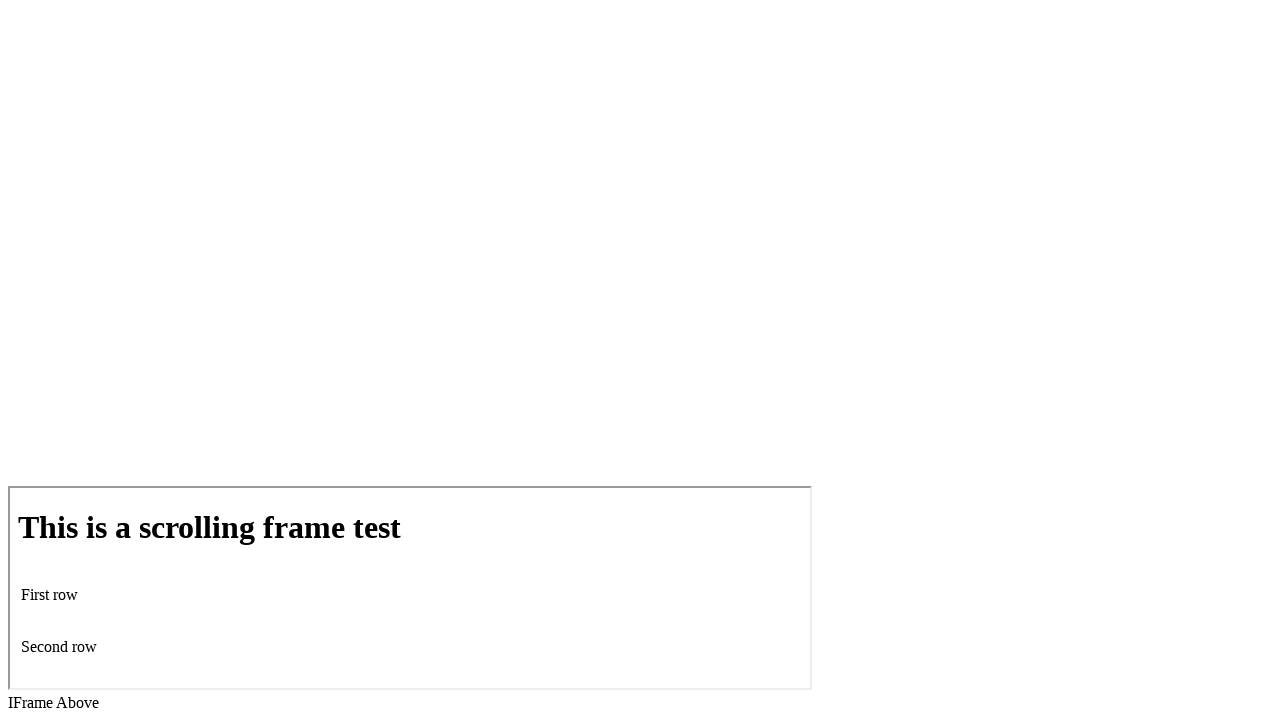

Checked if iframe is visible
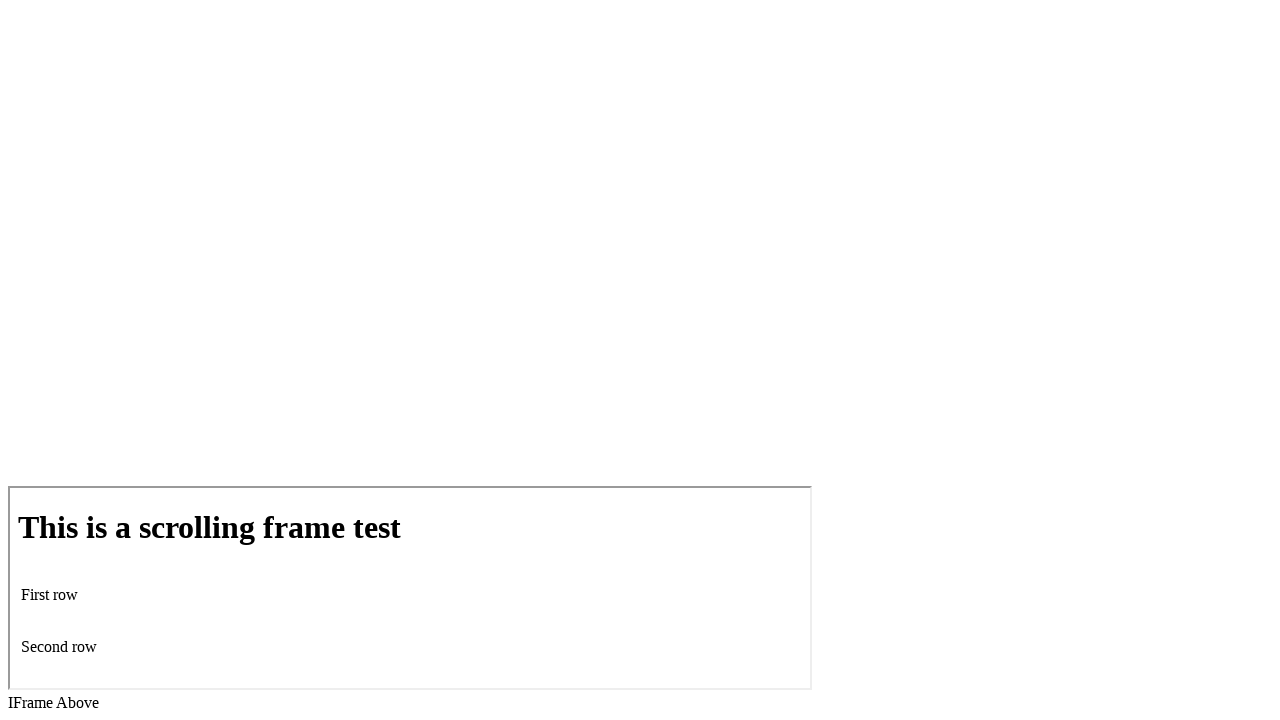

Assertion passed: iframe is visible in viewport after scrolling
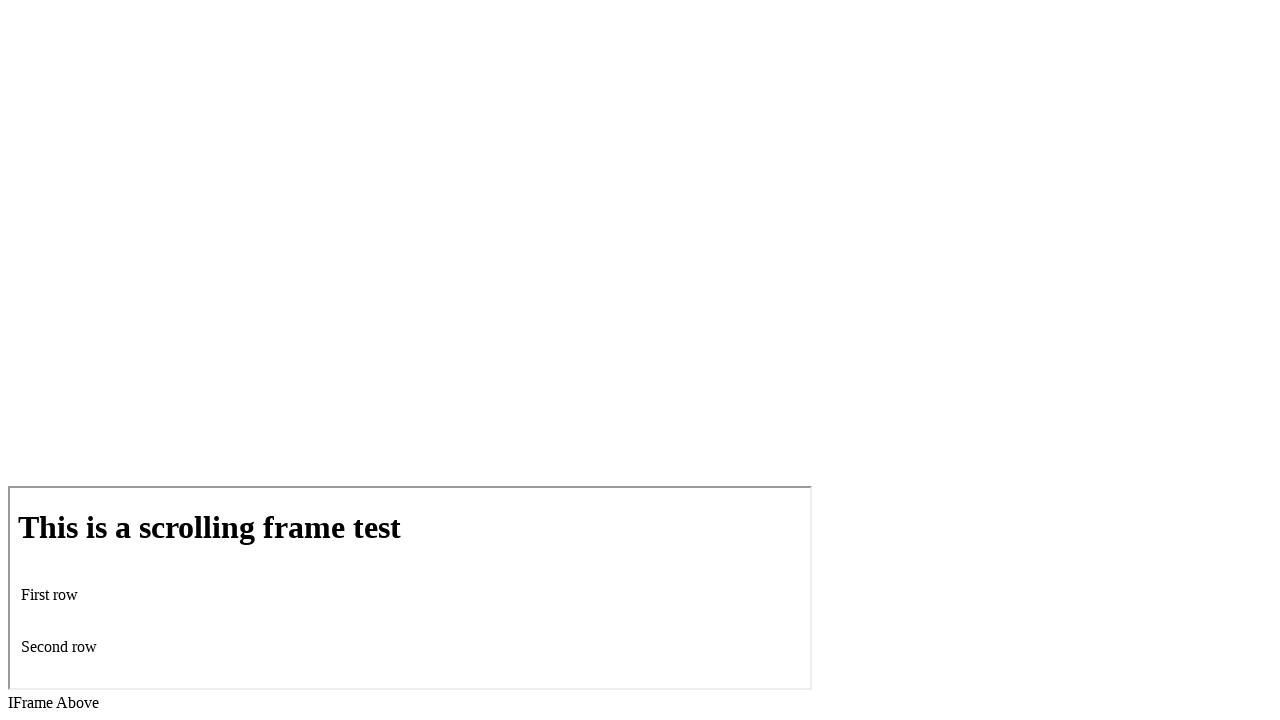

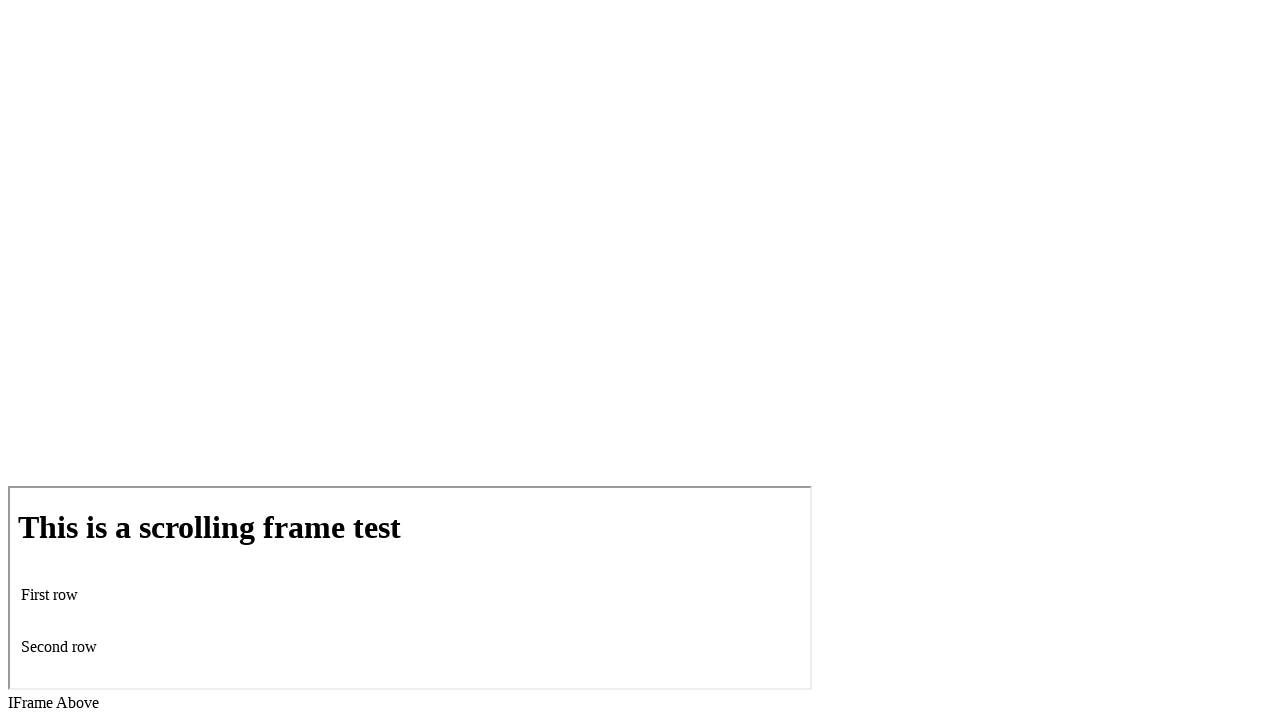